Tests the complete flight booking flow on BlazeDemo by selecting cities, finding flights, choosing a flight, and filling out the purchase form

Starting URL: https://blazedemo.com/

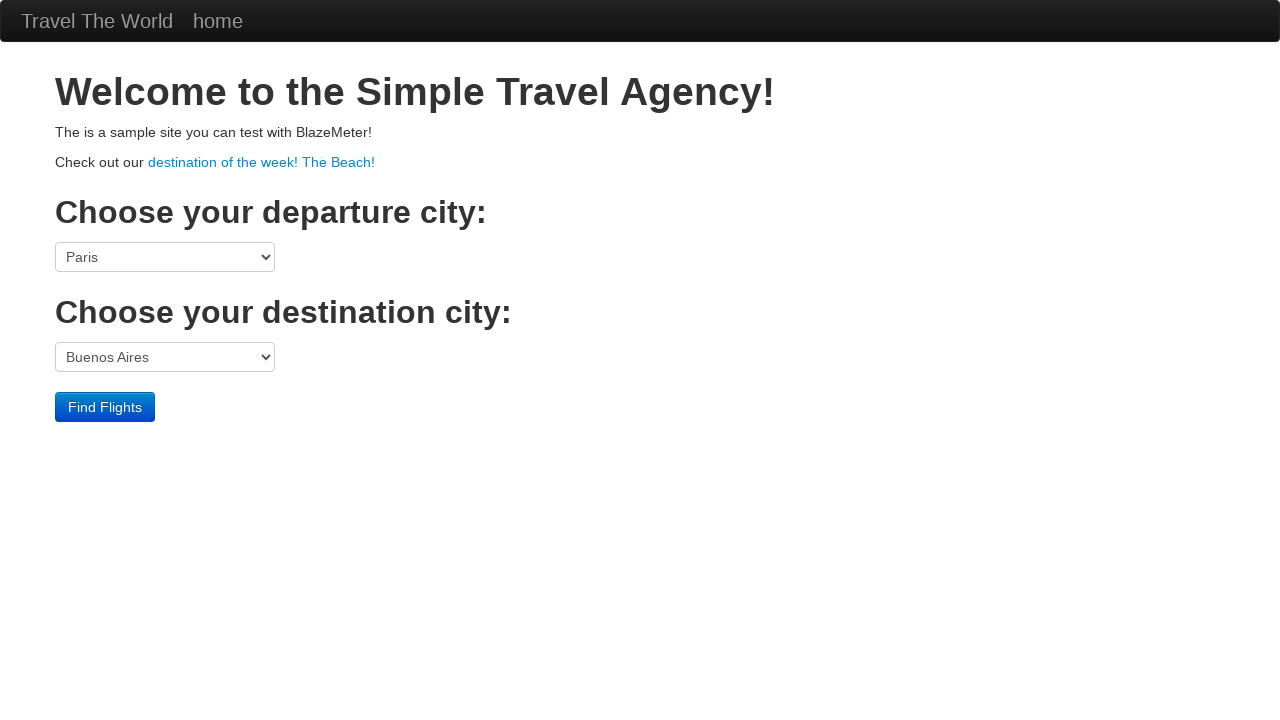

Clicked departure city dropdown at (165, 257) on select[name='fromPort']
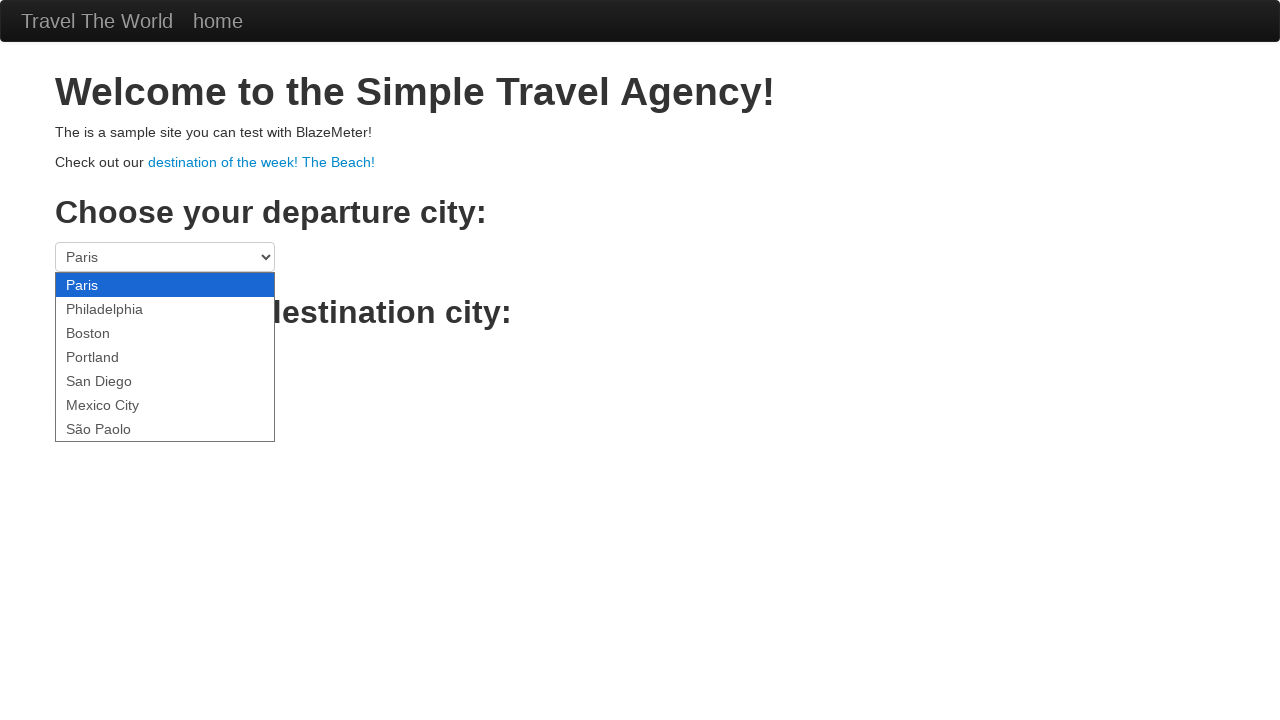

Selected Boston as departure city on select[name='fromPort']
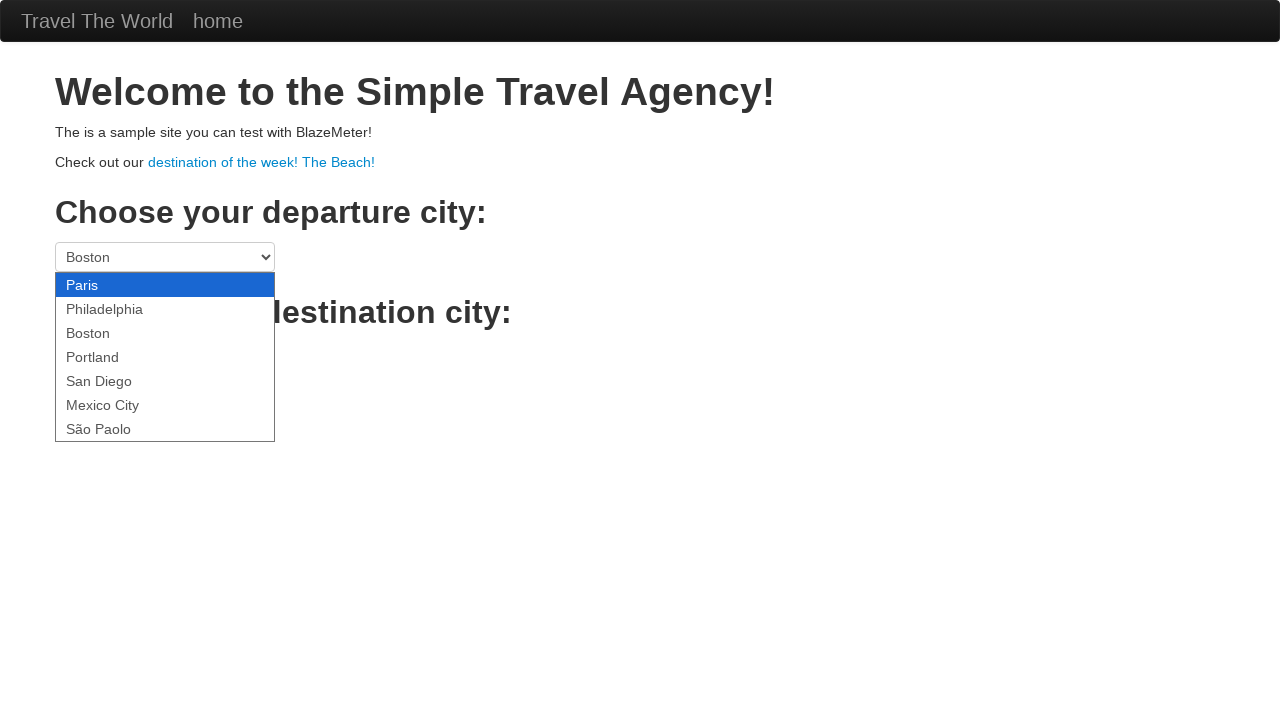

Clicked destination city dropdown at (165, 357) on select[name='toPort']
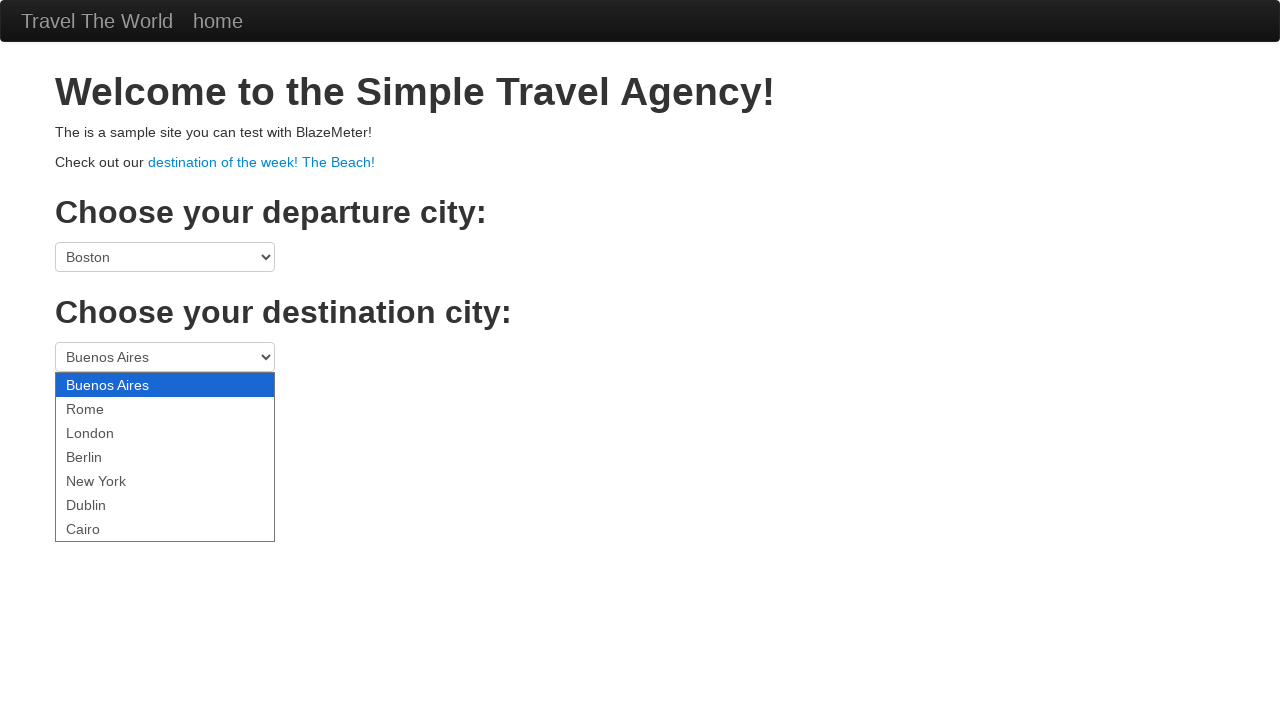

Selected London as destination city on select[name='toPort']
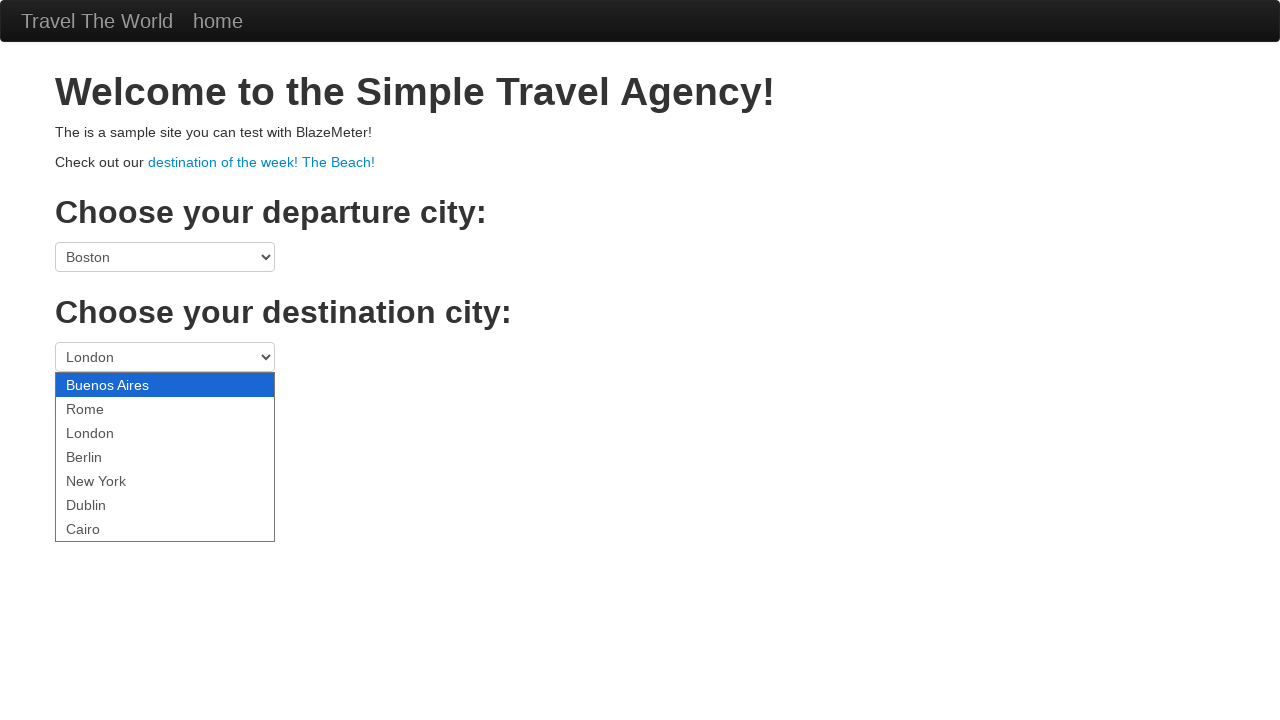

Clicked Find Flights button at (105, 407) on .btn-primary
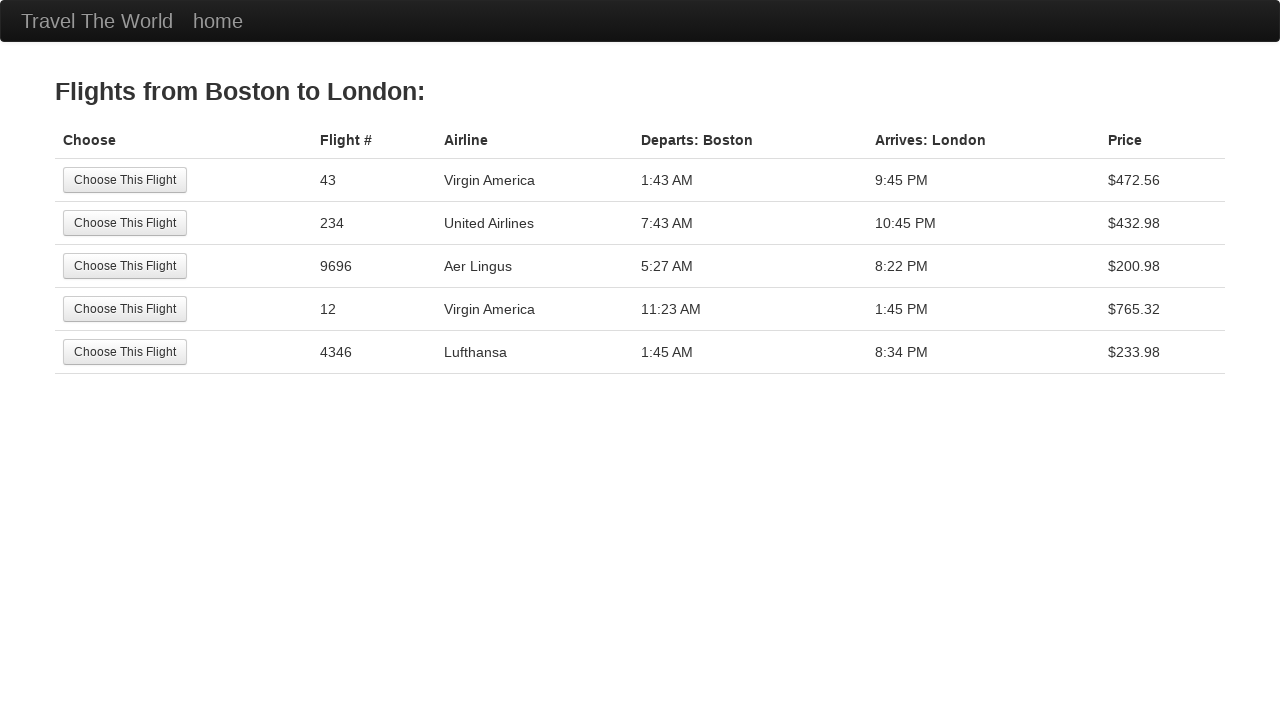

Selected the 3rd flight from results at (125, 266) on tr:nth-child(3) .btn
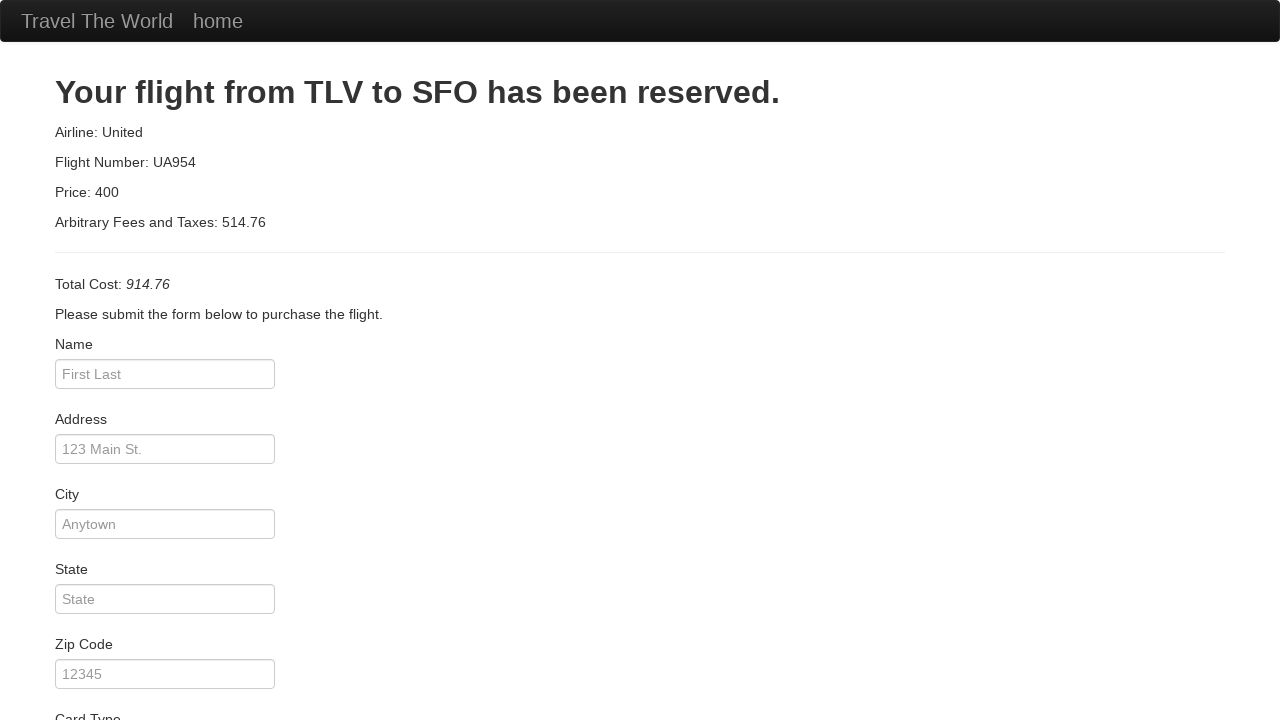

Clicked passenger name field at (165, 374) on #inputName
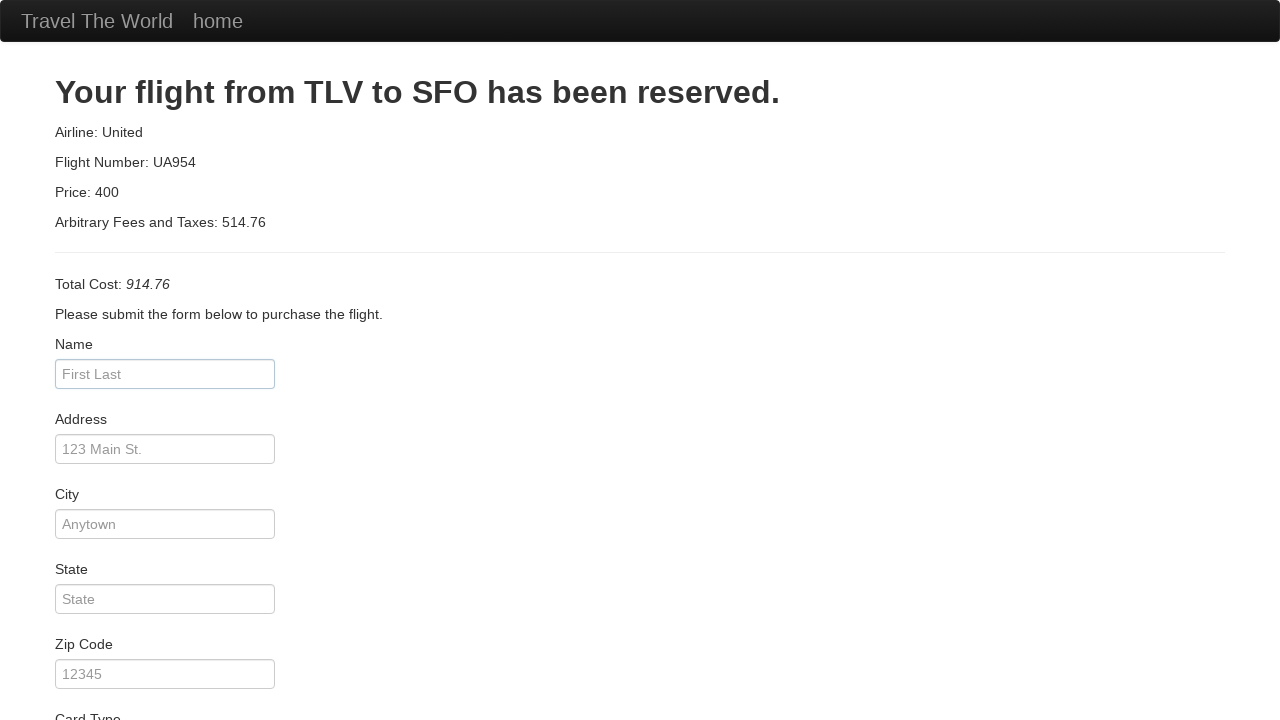

Filled passenger name with 'João Silva' on #inputName
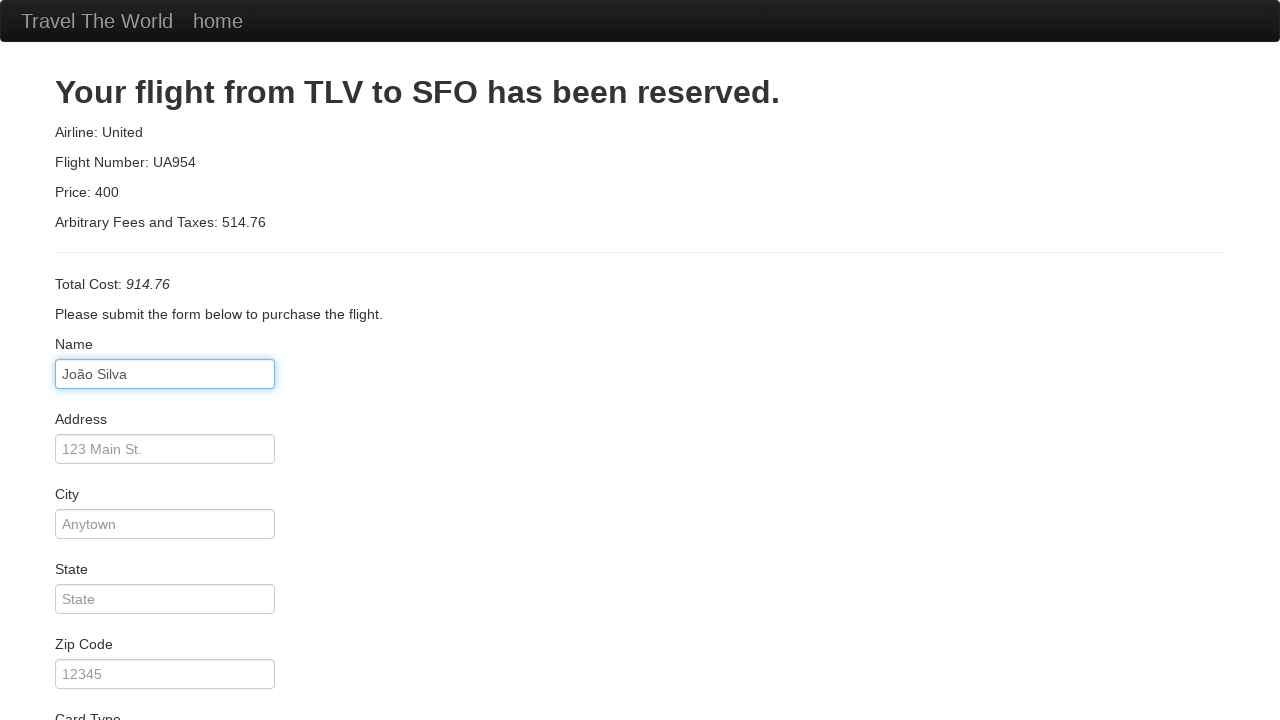

Clicked address field at (165, 449) on #address
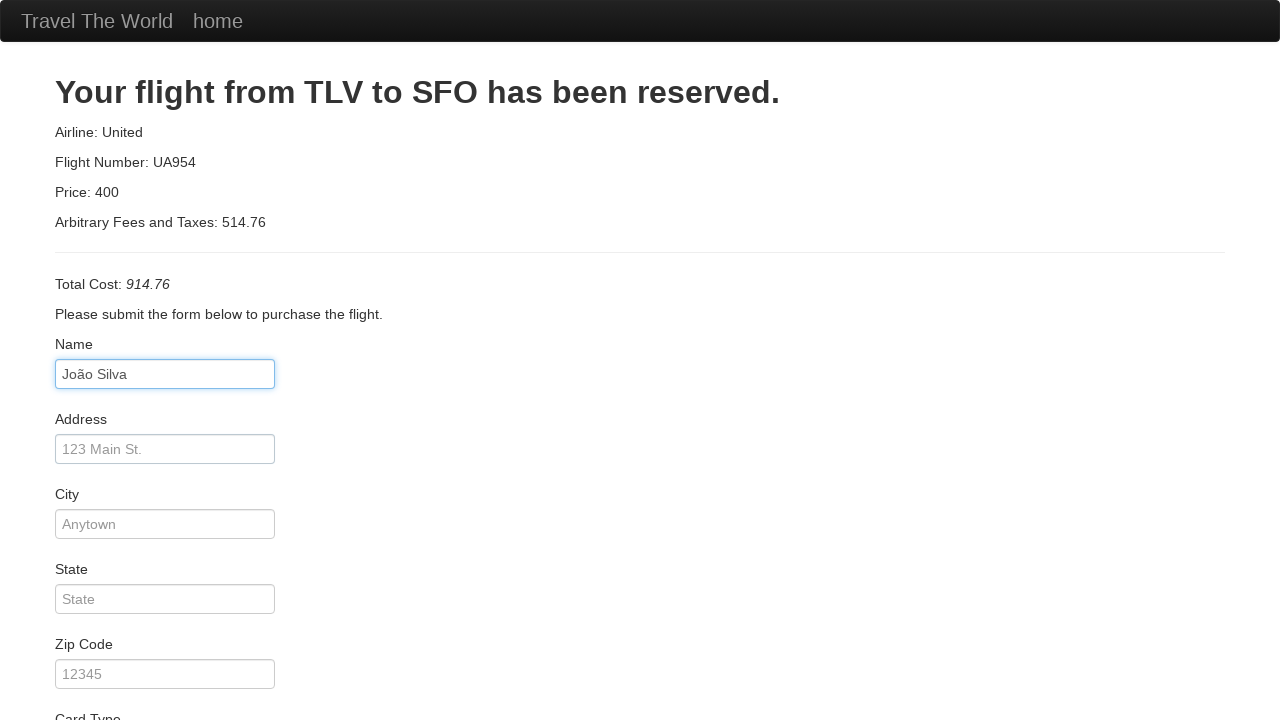

Filled address with '123 Main St.' on #address
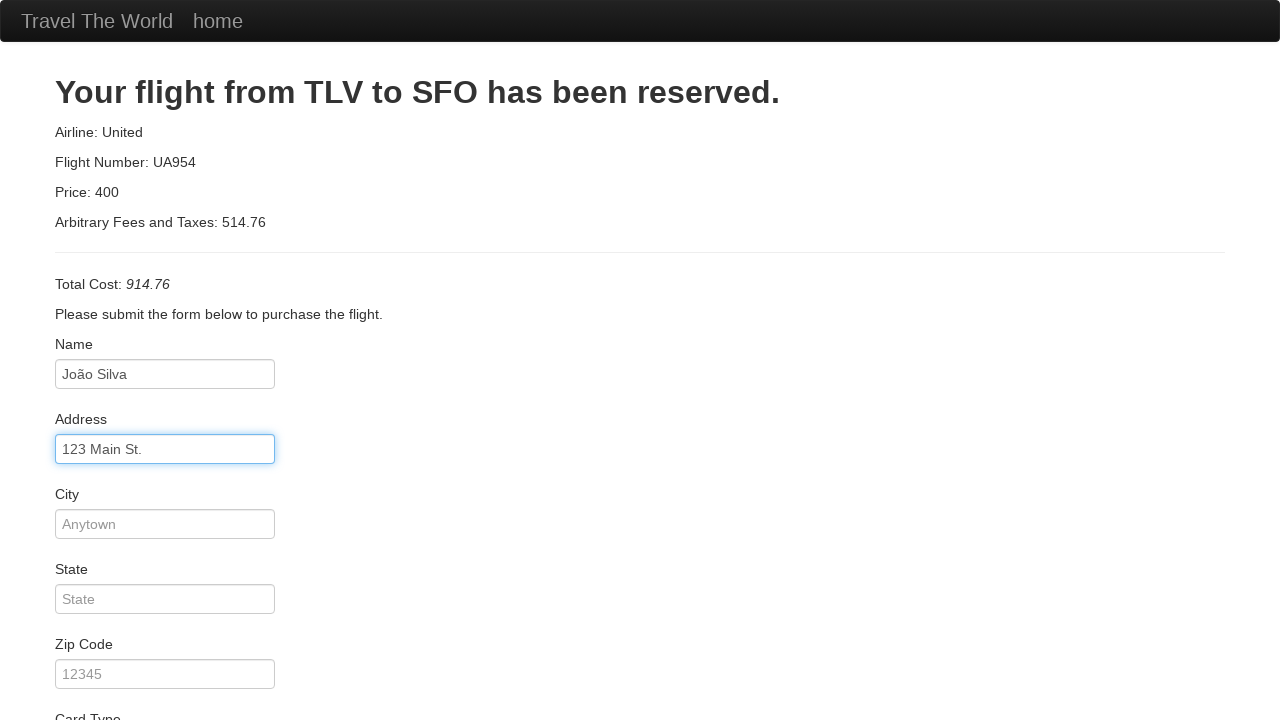

Clicked city field at (165, 524) on #city
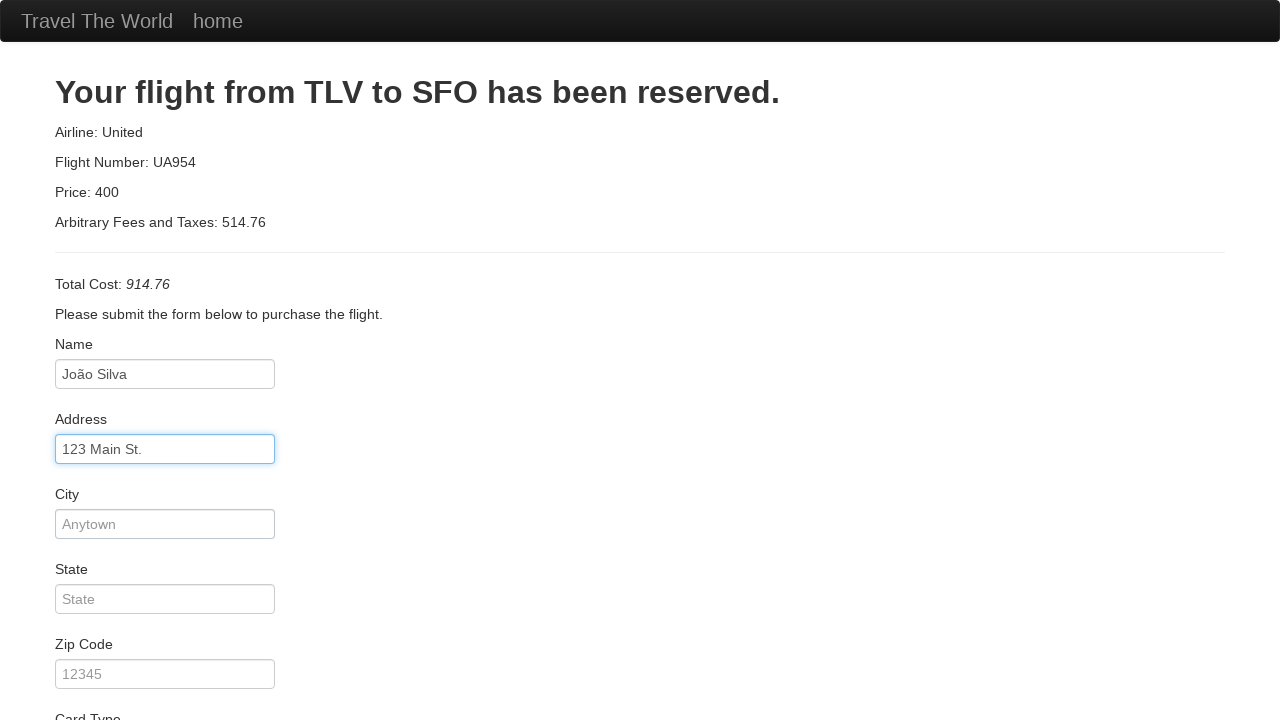

Filled city with 'Aveiro' on #city
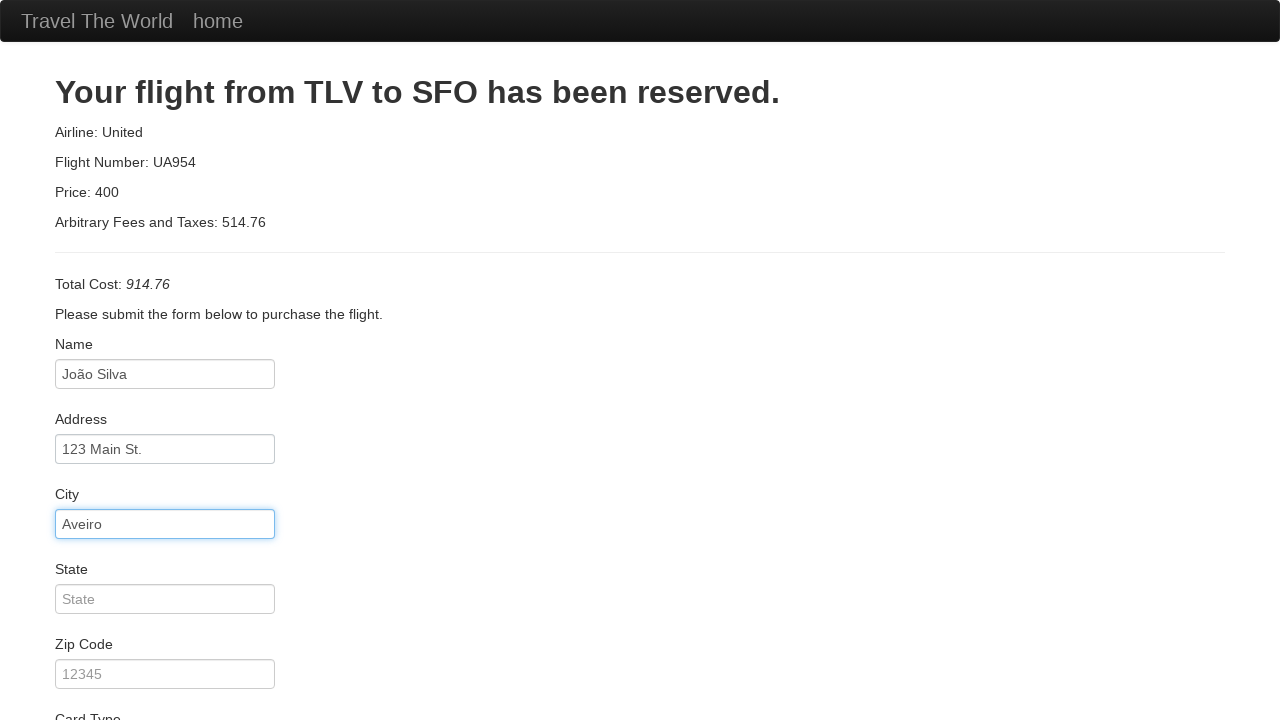

Clicked ZIP code field at (165, 674) on #zipCode
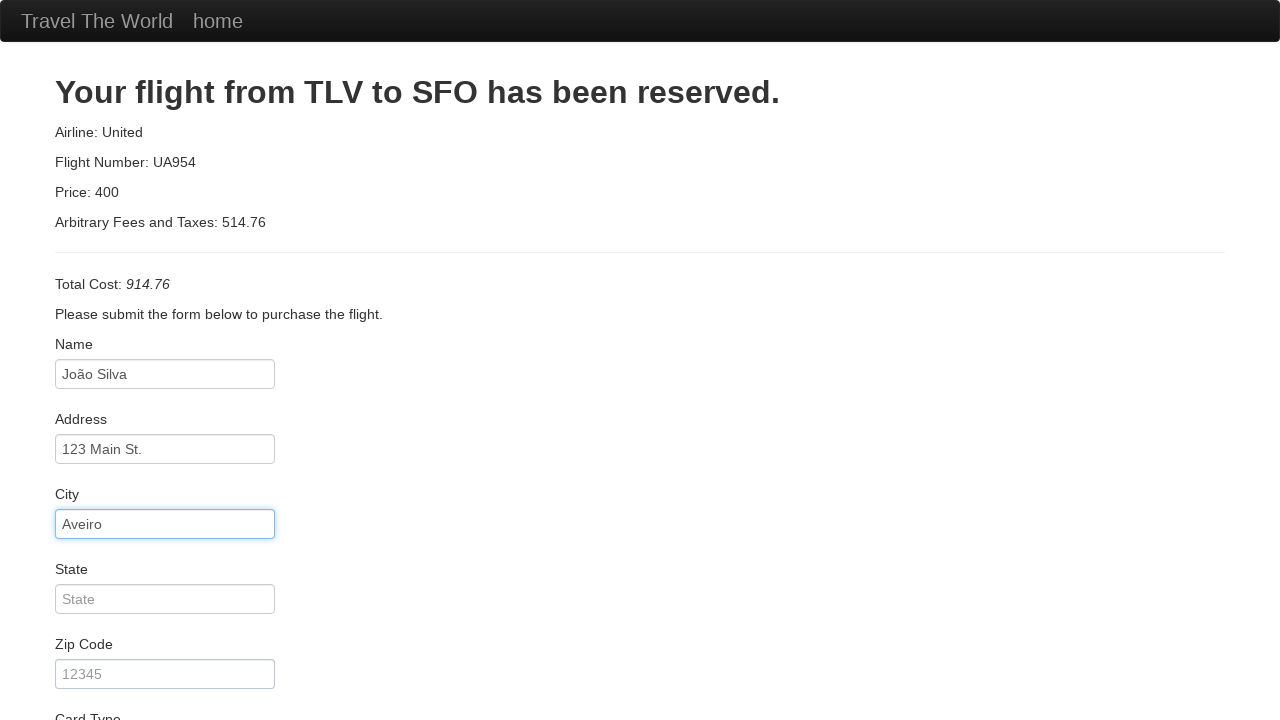

Filled ZIP code with '12345' on #zipCode
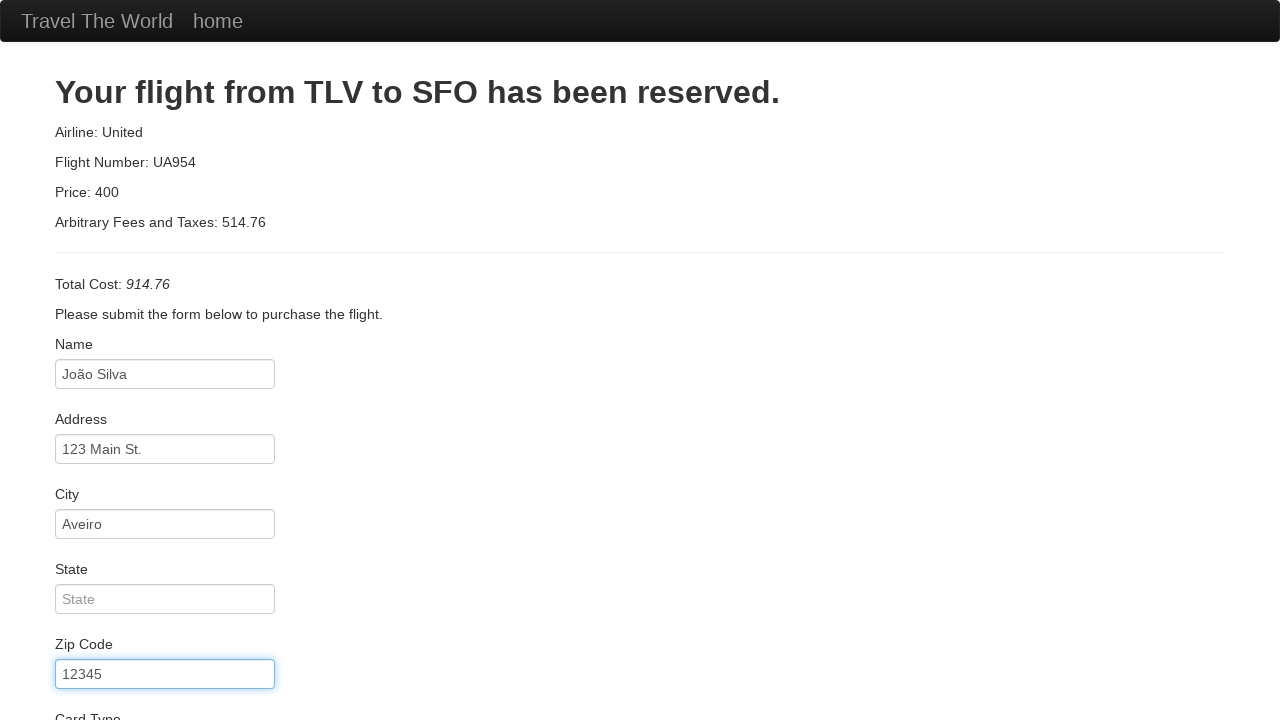

Clicked credit card number field at (165, 380) on #creditCardNumber
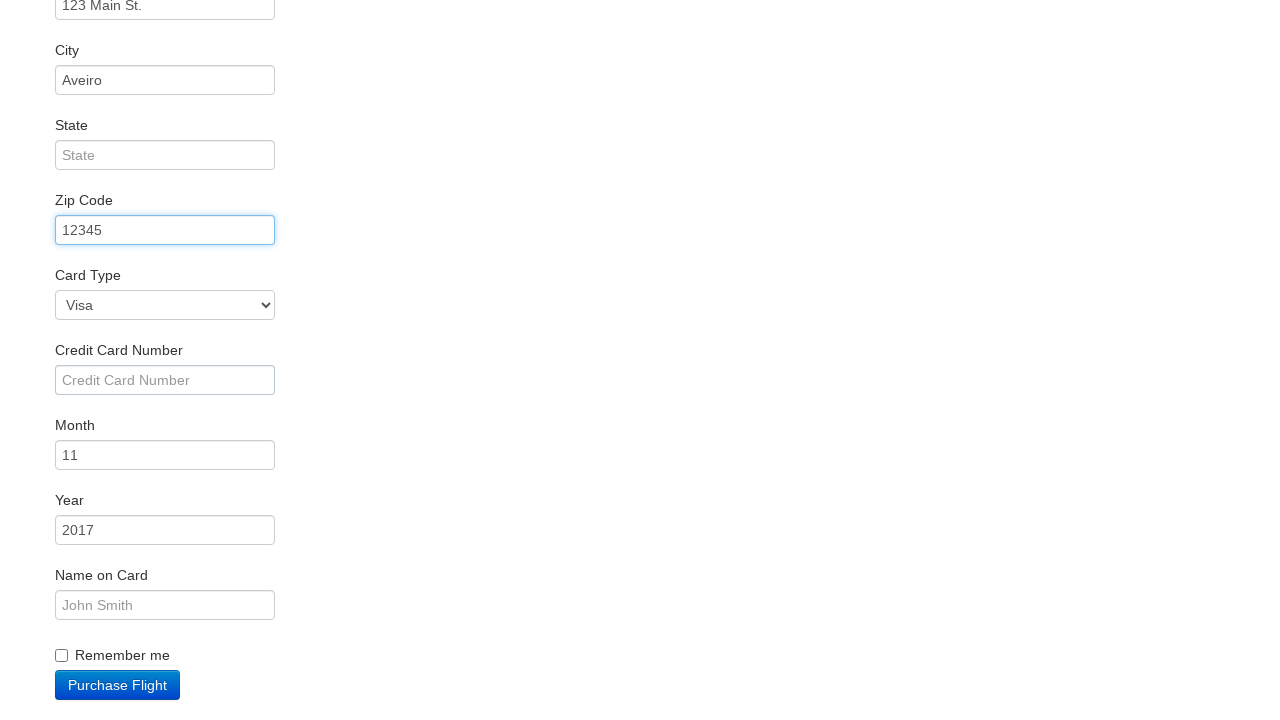

Filled credit card number with '2138789989890' on #creditCardNumber
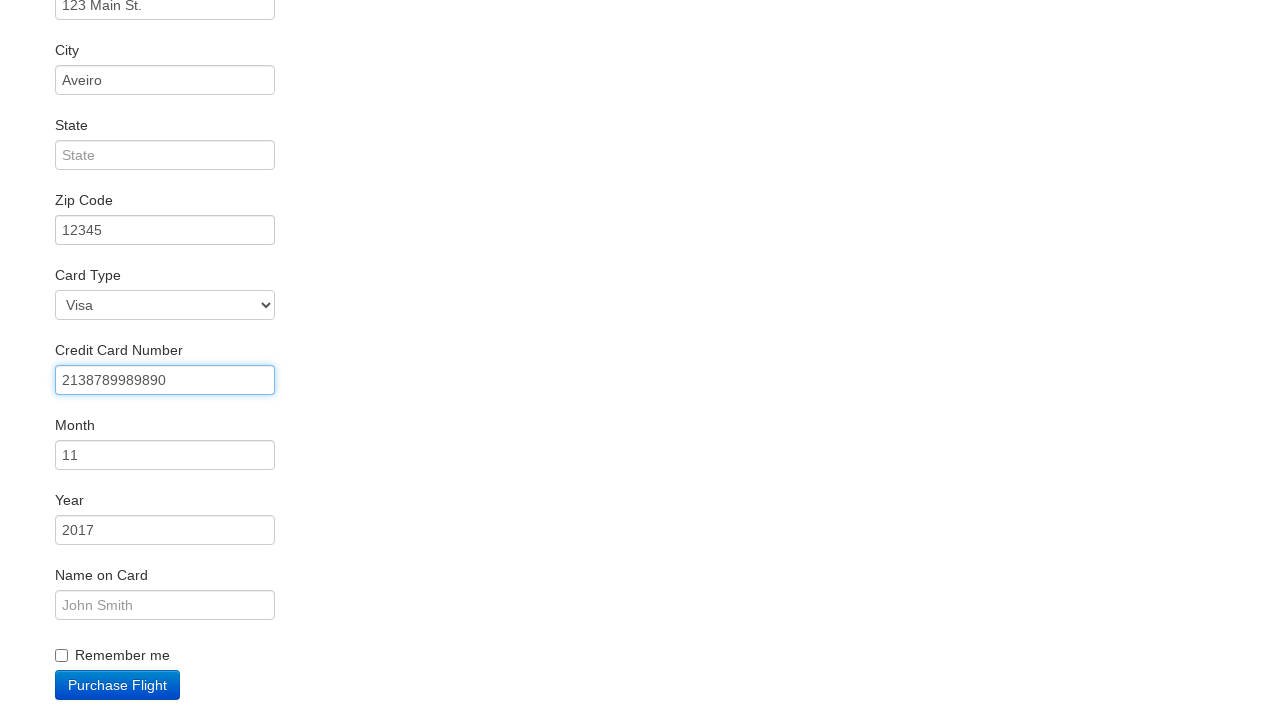

Clicked state field at (165, 155) on #state
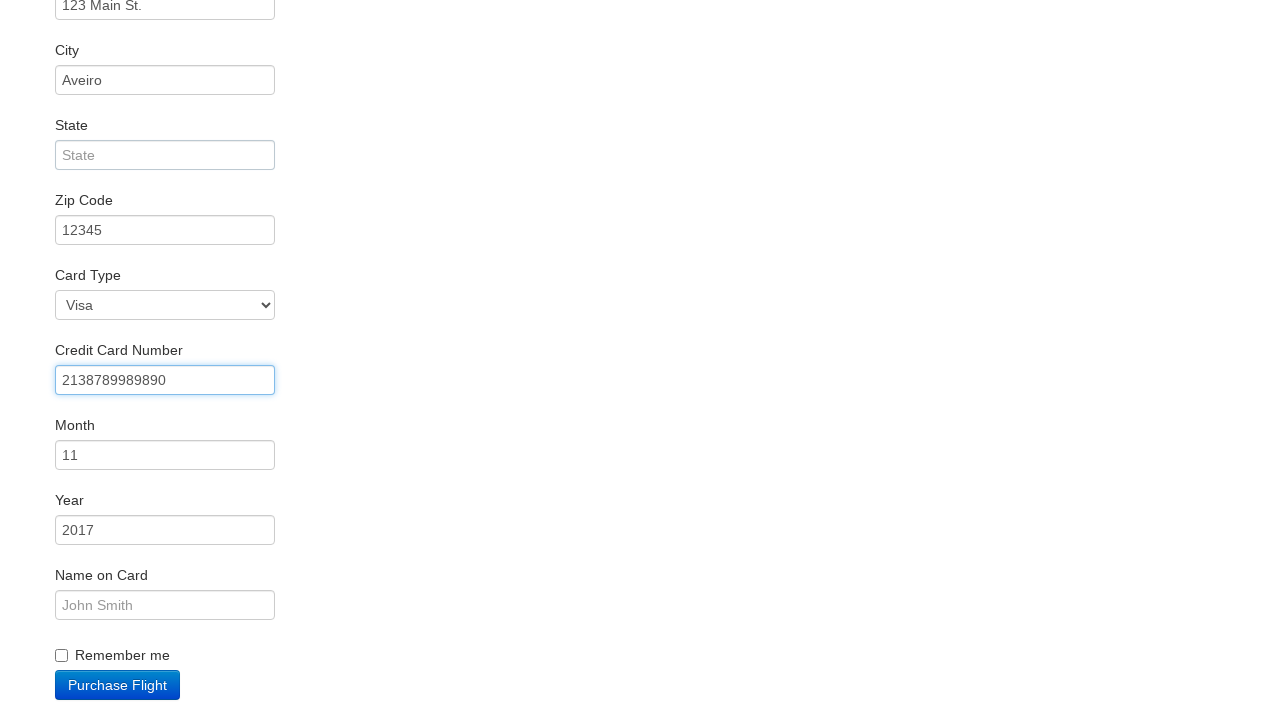

Clicked Purchase button to complete flight booking at (118, 685) on .btn-primary
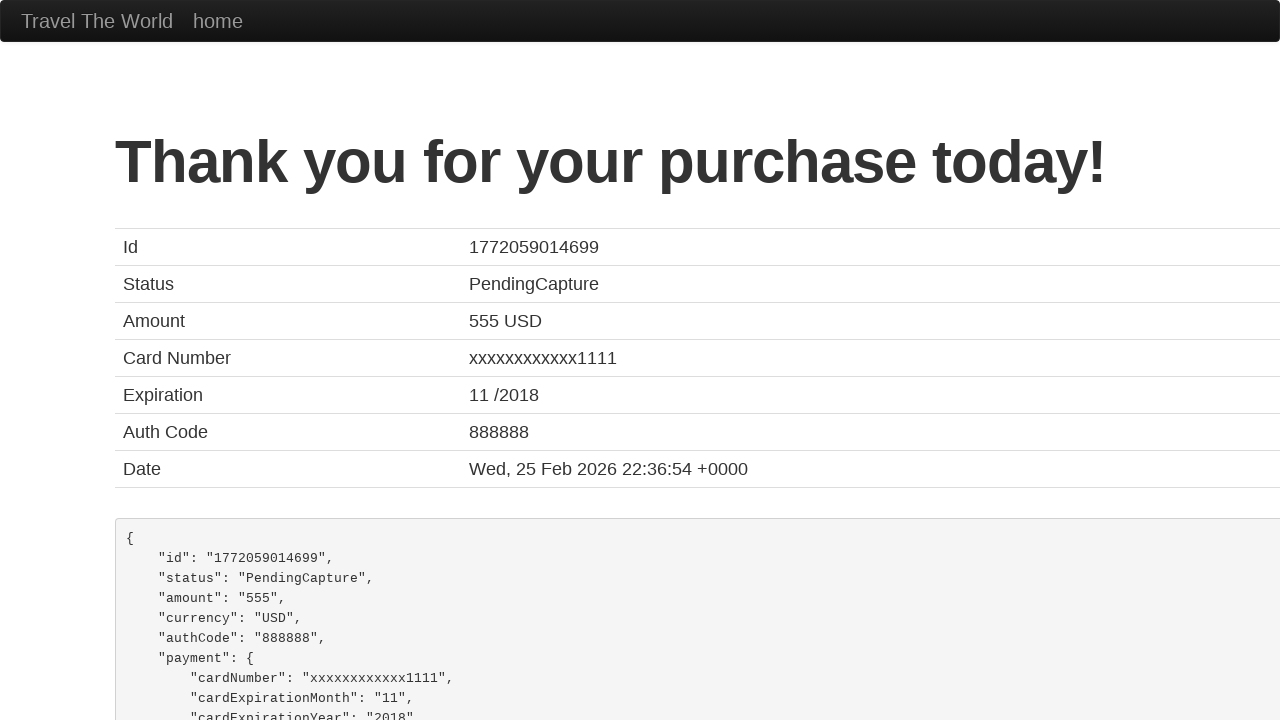

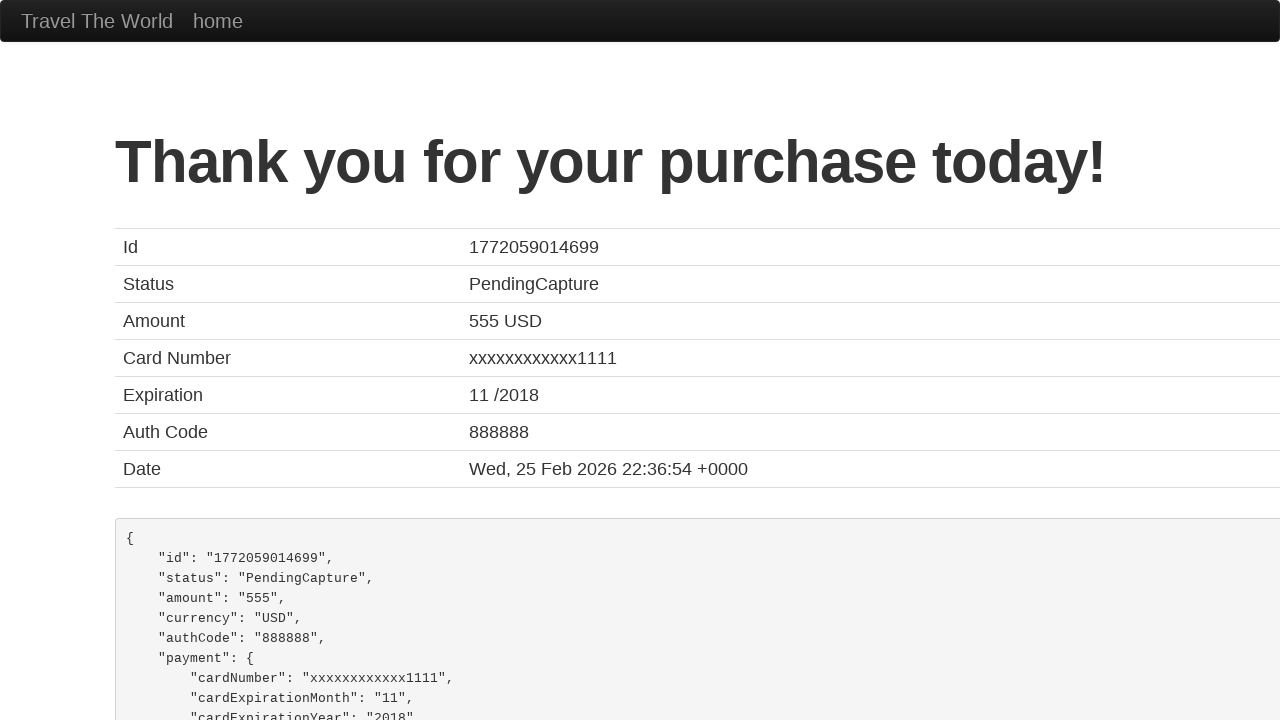